Tests an affiliate registration form by filling in personal information fields including name, email, phone, country, and social media URLs, then clicking on a checkbox/list item.

Starting URL: https://www.beisbolplay.com/afiliados

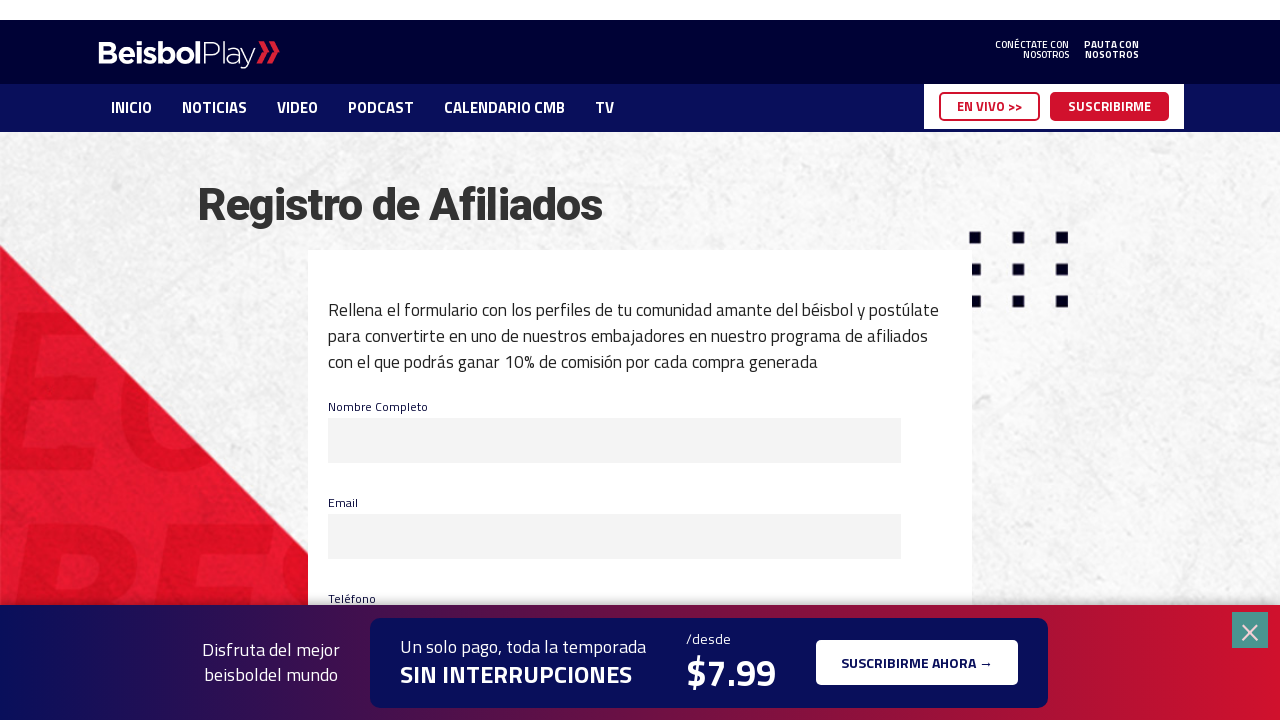

Filled name field with 'Carlos Rodriguez' on input[name="your-name"]
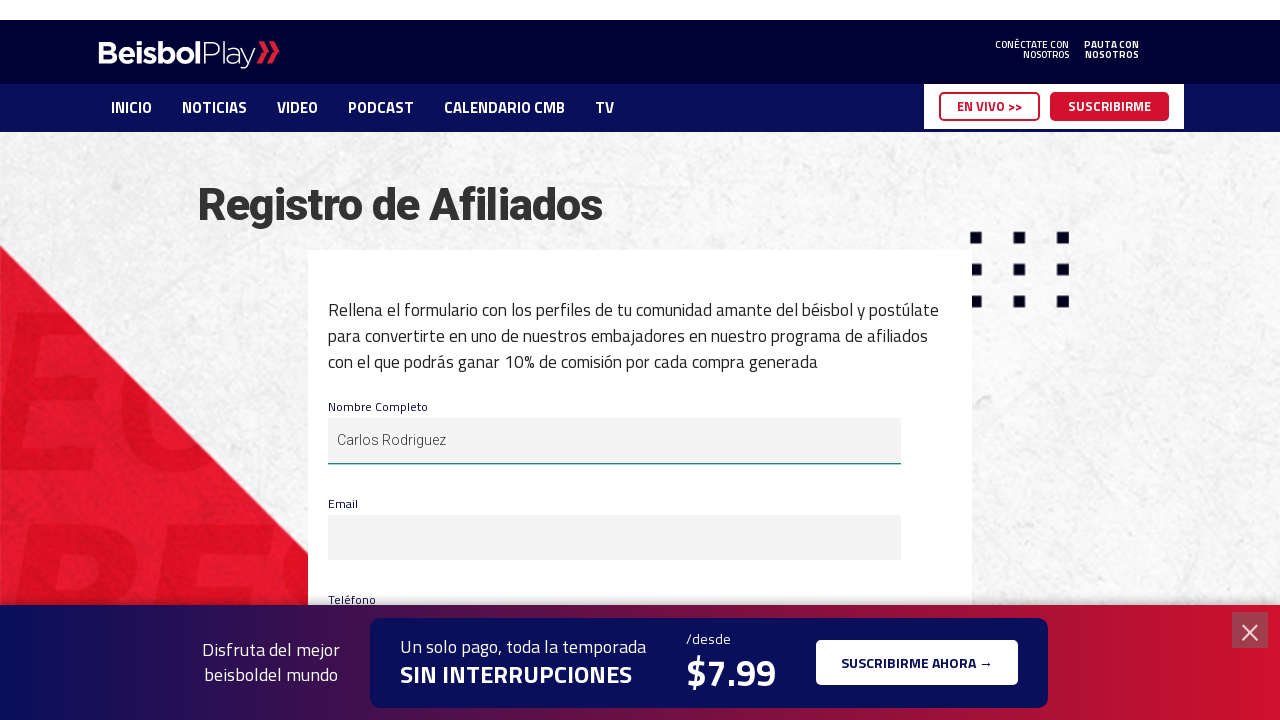

Filled email field with 'carlos.rodriguez@testmail.com' on input[name="your-email"]
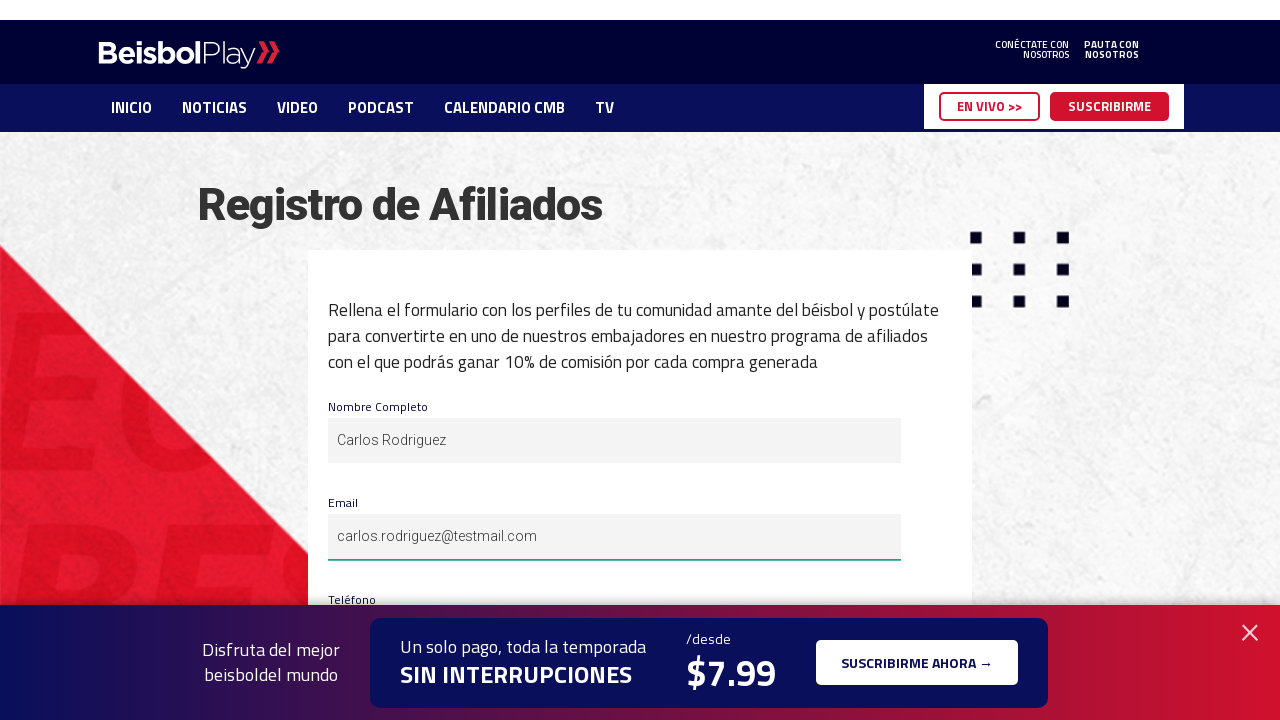

Filled phone field with '5551234567' on input[name="tel"]
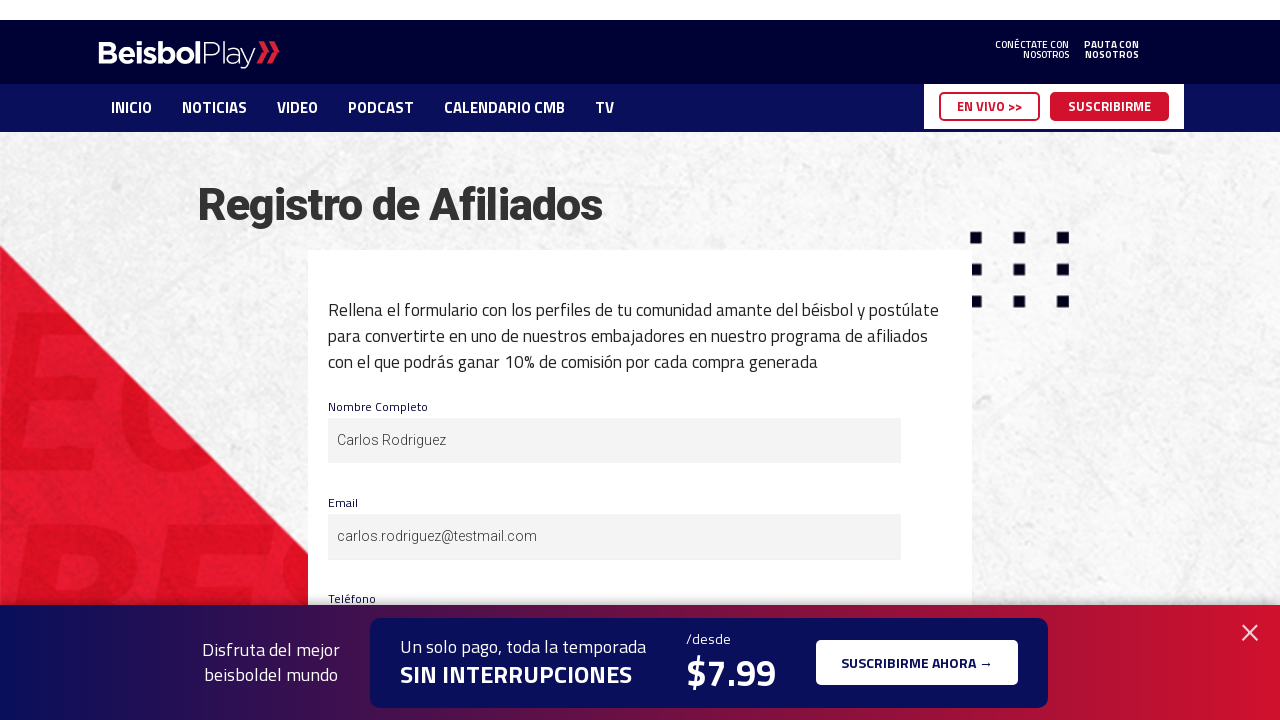

Filled country field with 'Mexico' on input[name="pais"]
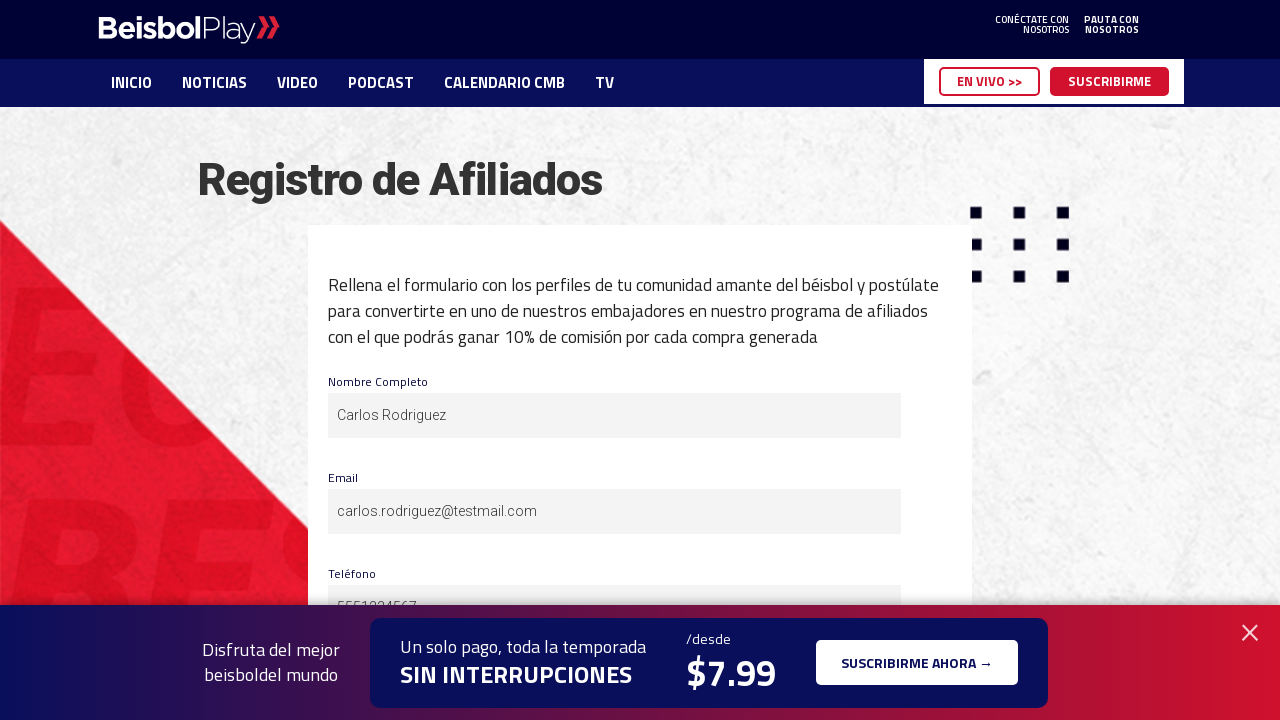

Filled Facebook URL field on input[name="facebook"]
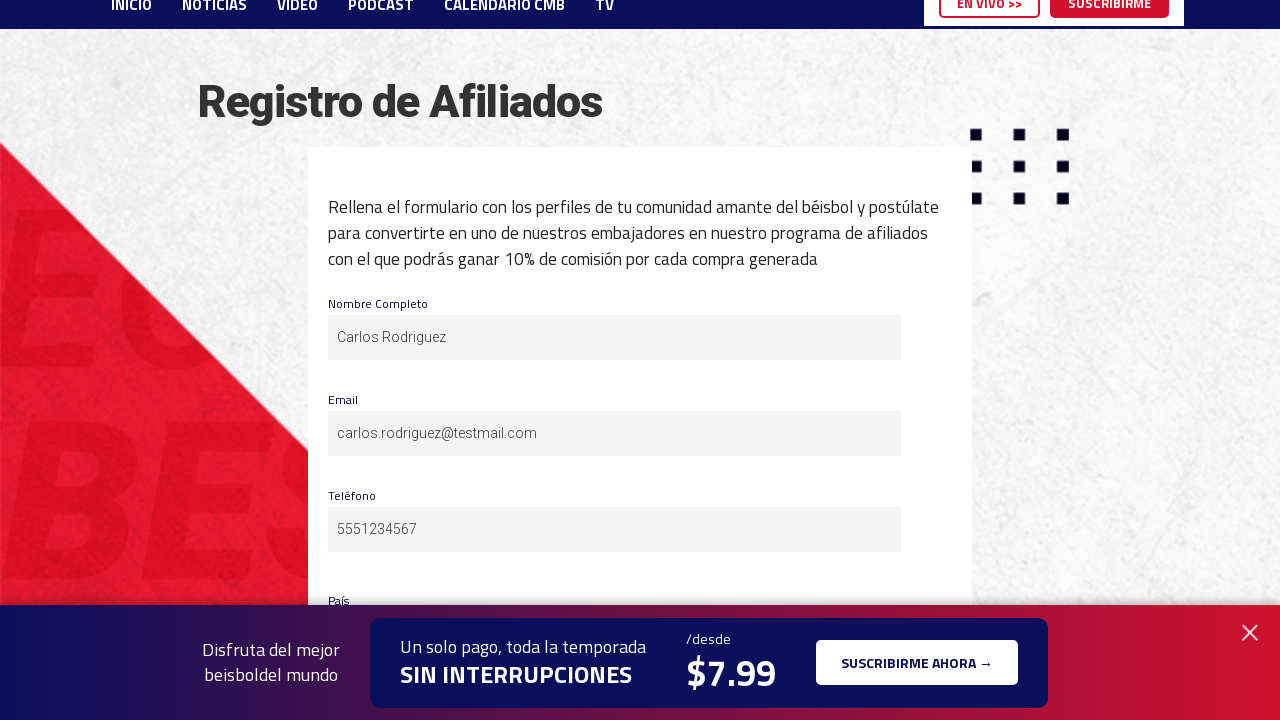

Filled Instagram URL field on input[name="instagram"]
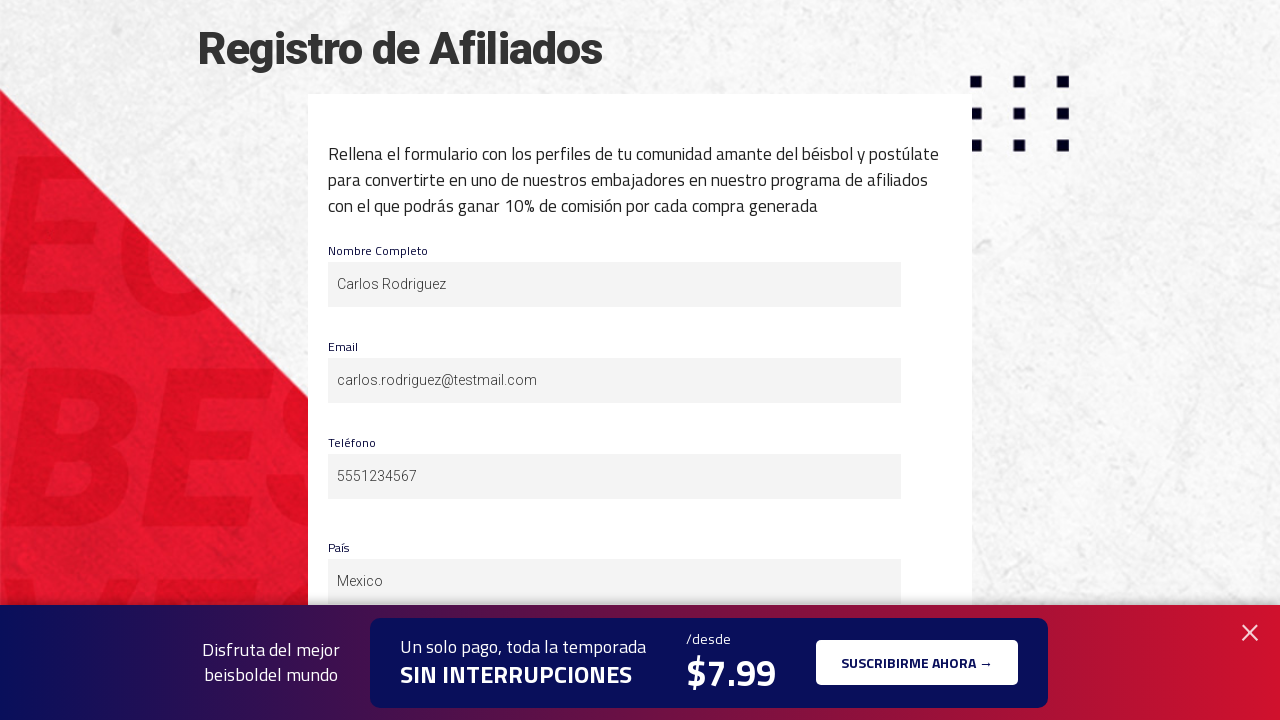

Filled Twitter URL field on input[name="twitter"]
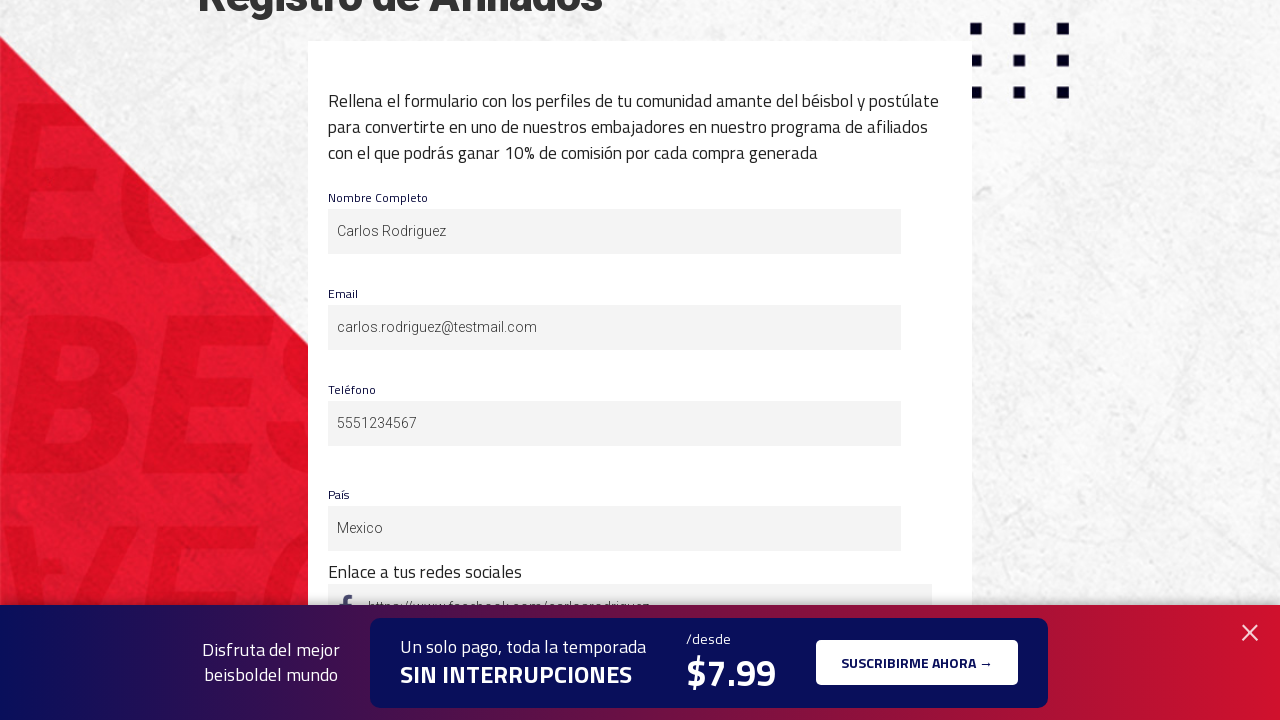

Filled YouTube URL field on input[name="youtube"]
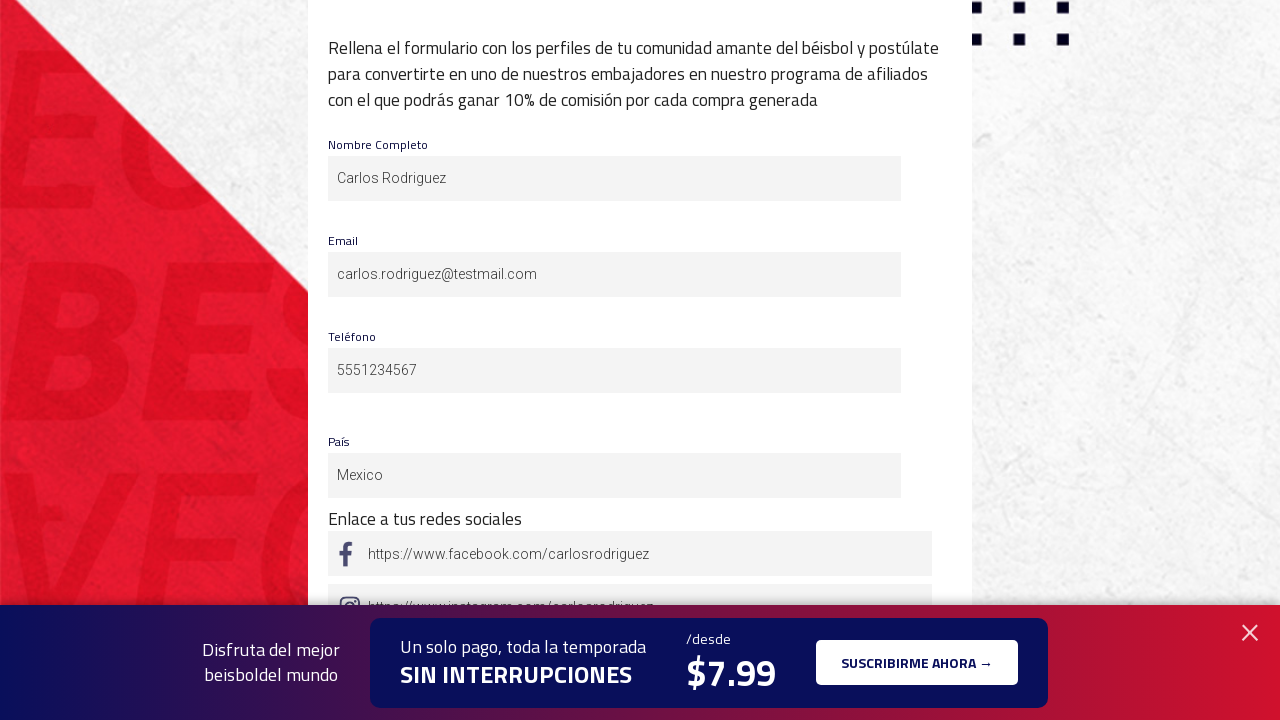

Filled TikTok URL field on input[name="tiktok"]
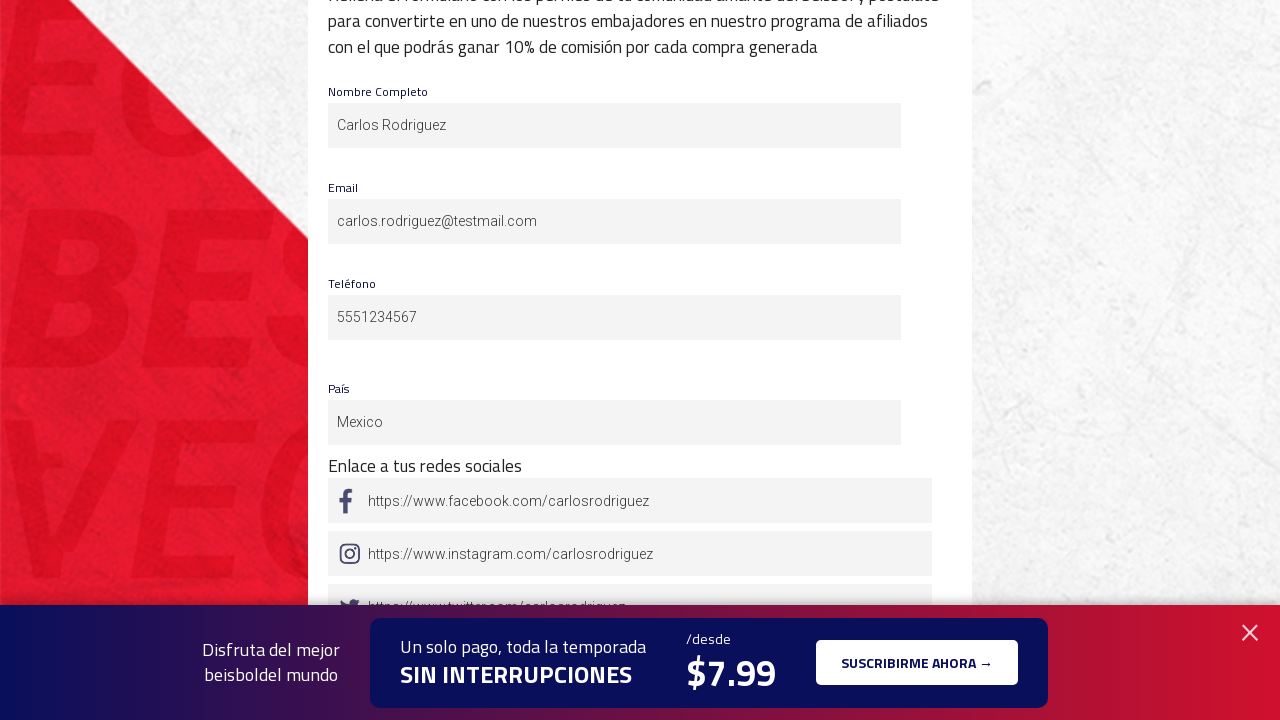

Clicked on checkbox/list item at (356, 360) on span.wpcf7-list-item > label
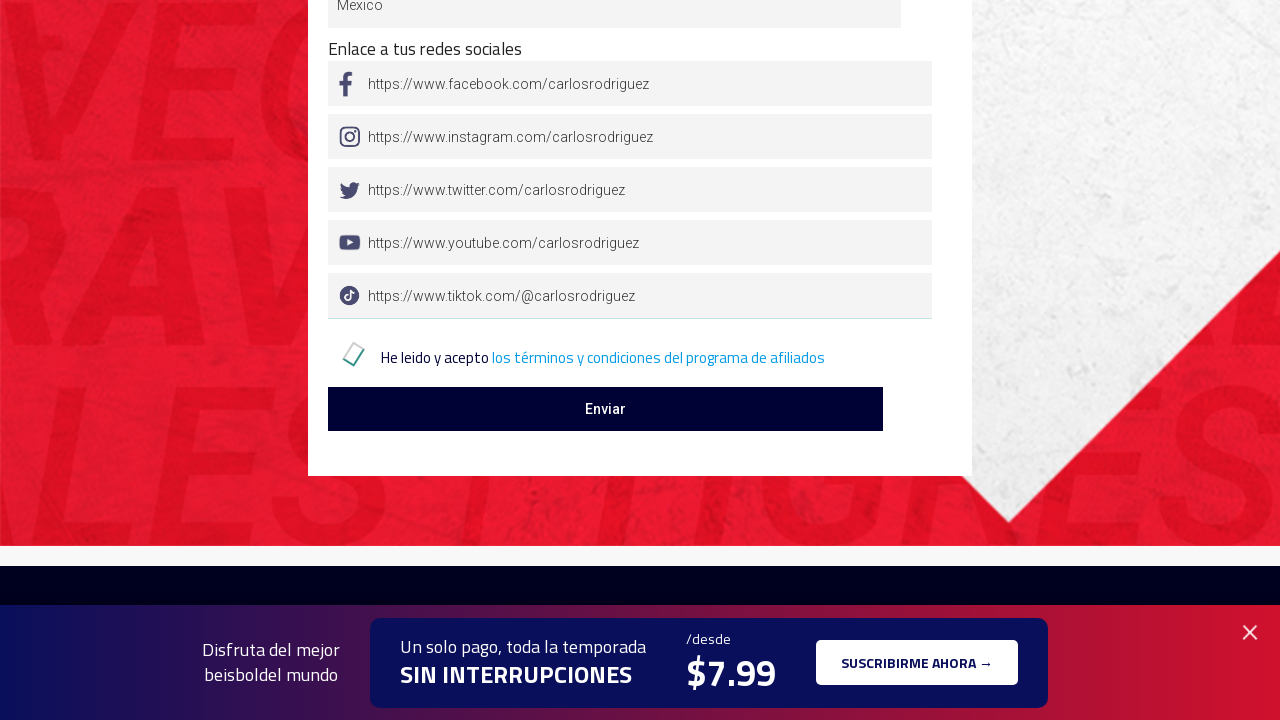

Waited 2 seconds for form to be ready
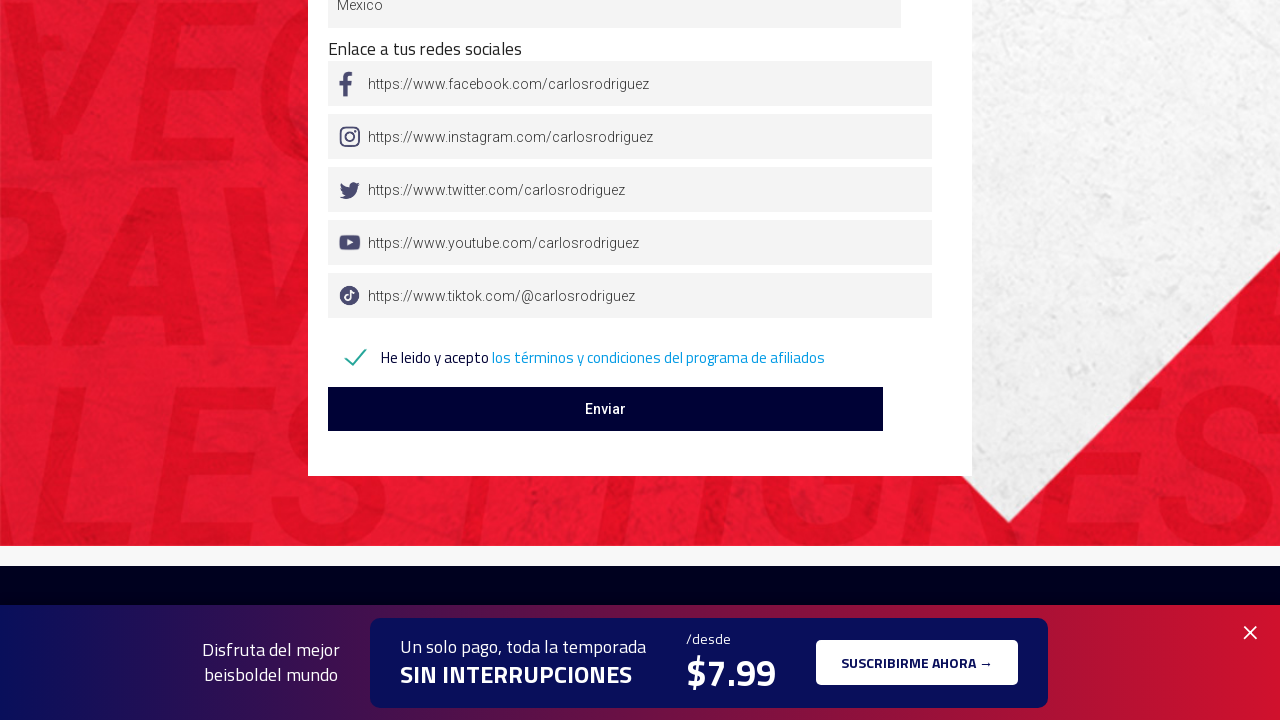

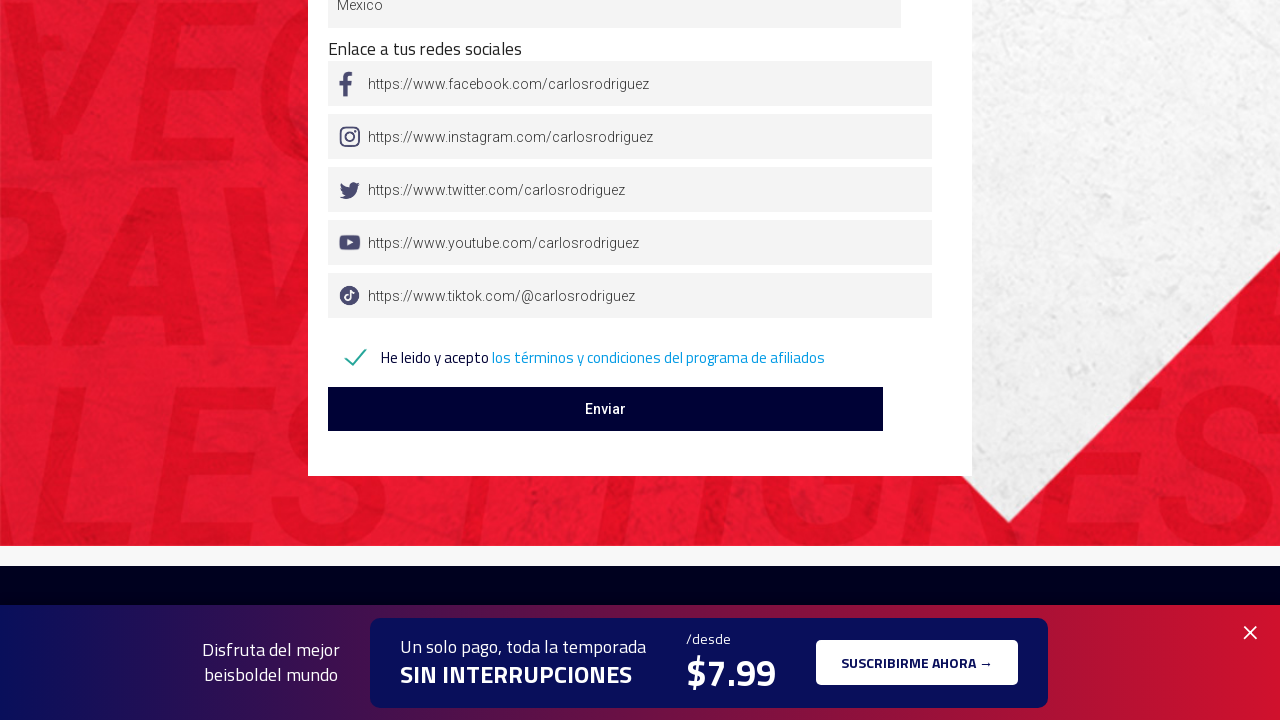